Tests the product search functionality by searching for "Rice" and verifying that the filtered results match the search query

Starting URL: https://rahulshettyacademy.com/greenkart/#/offers

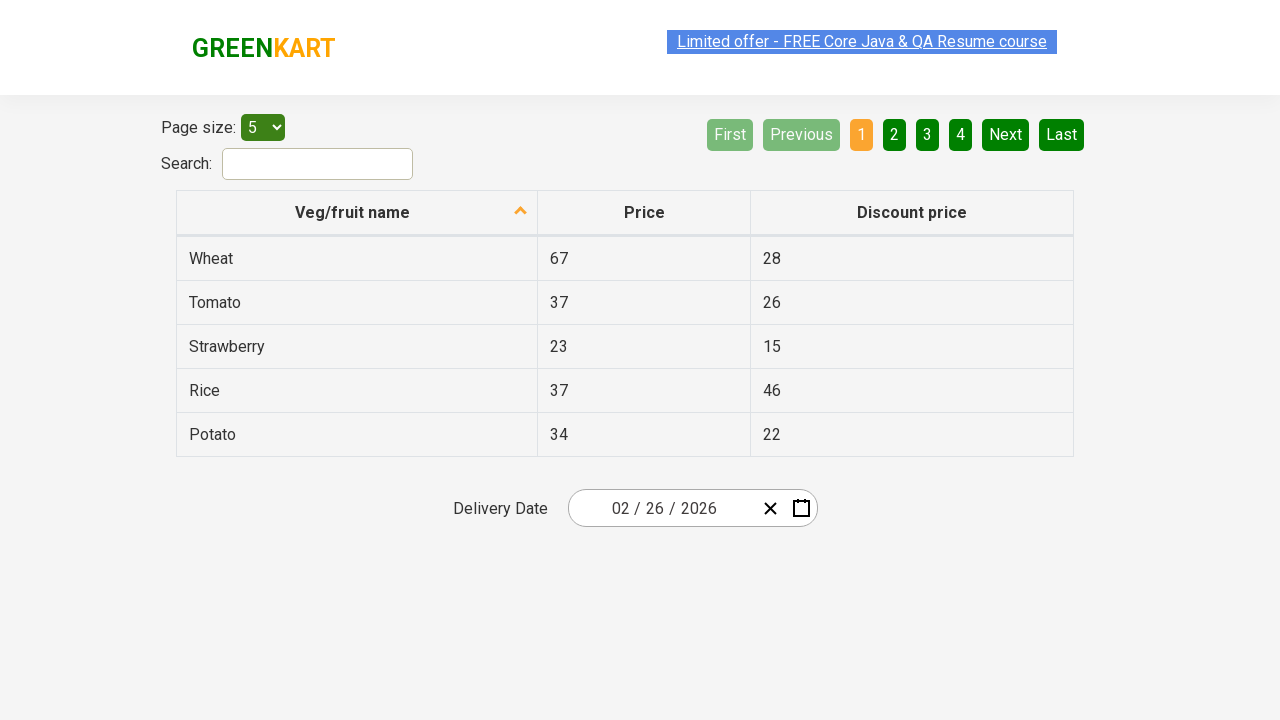

Filled search field with 'Rice' on #search-field
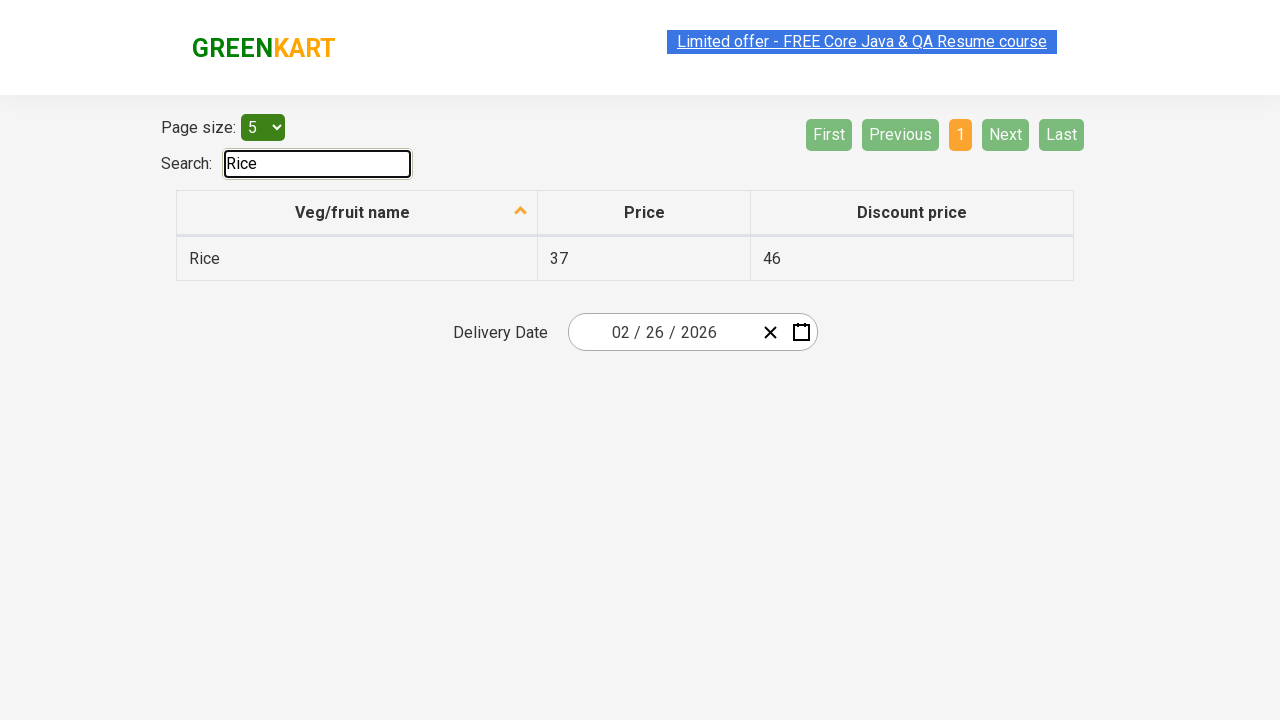

Waited for filtering to occur
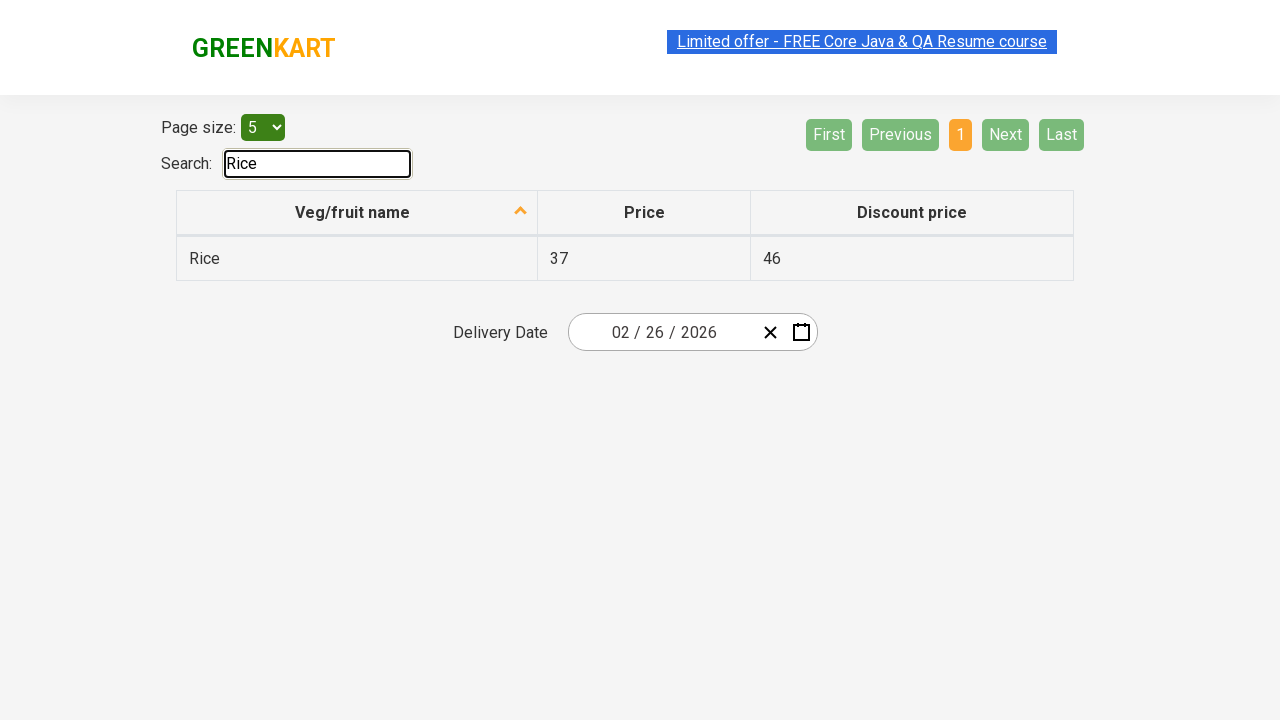

Verified that filtered results are displayed
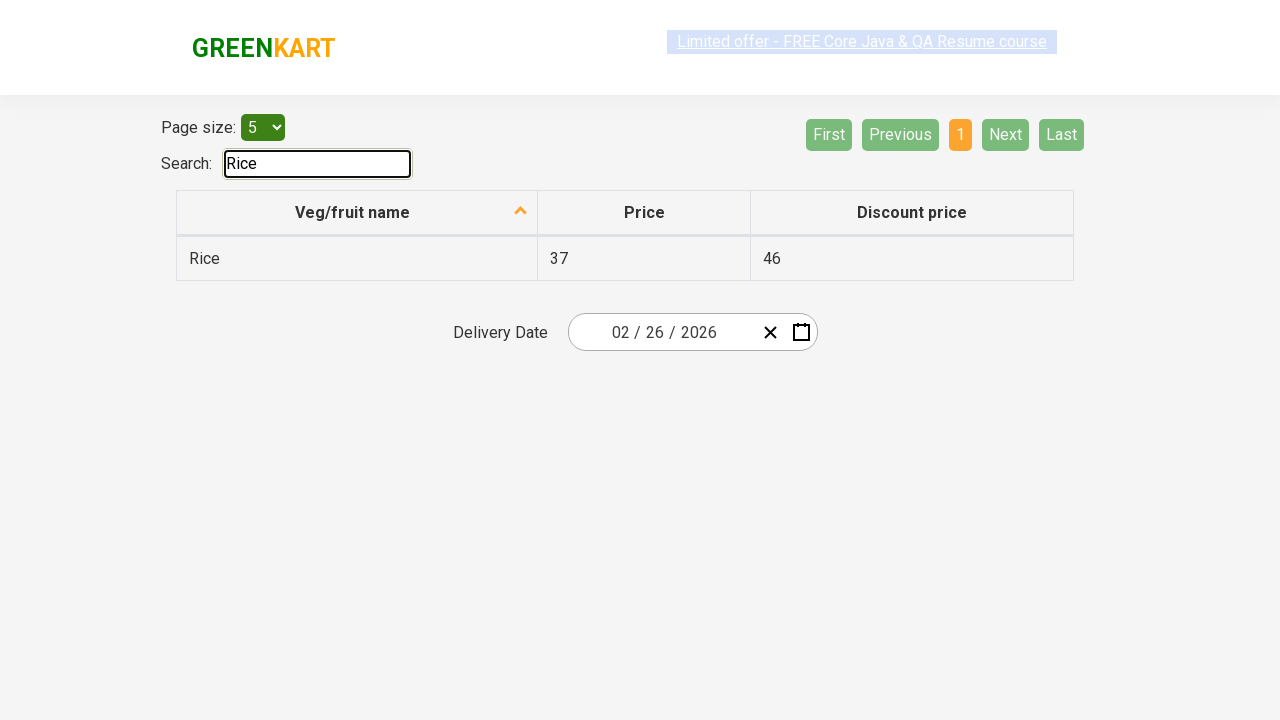

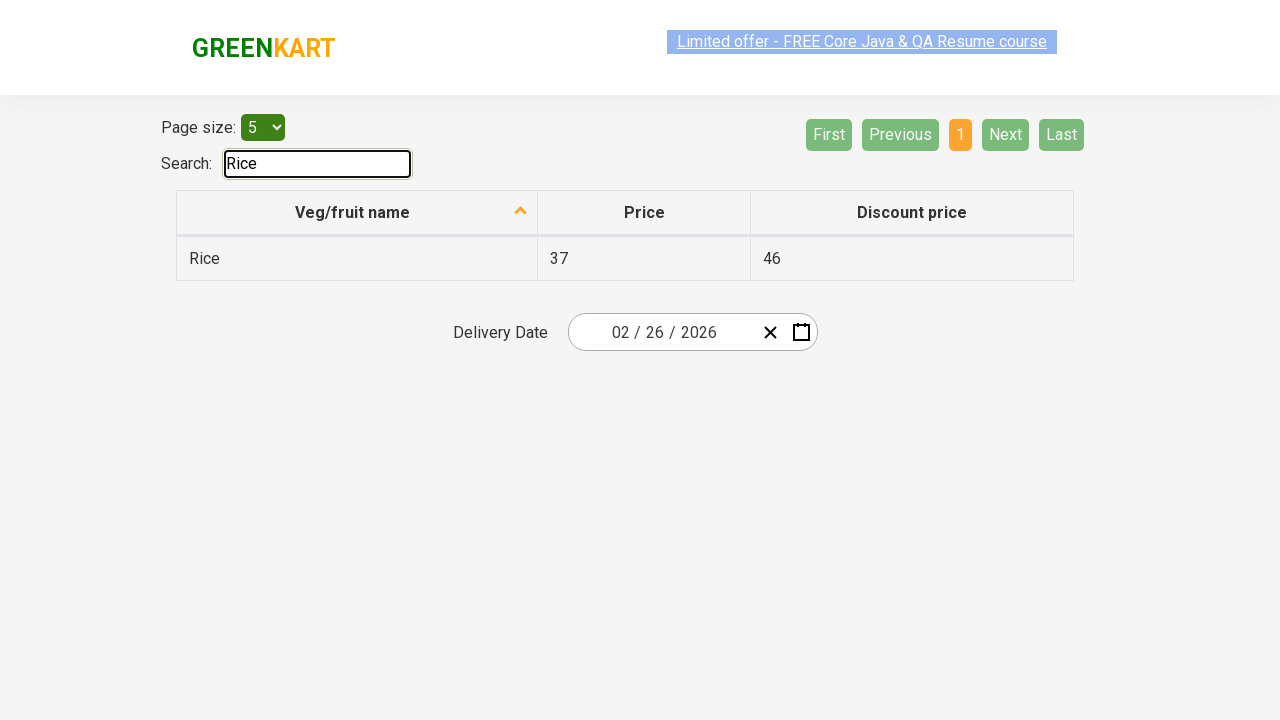